Demonstrates filling a search field with concatenated text and clicking various elements on the OpenCart login page

Starting URL: https://naveenautomationlabs.com/opencart/index.php?route=account/login

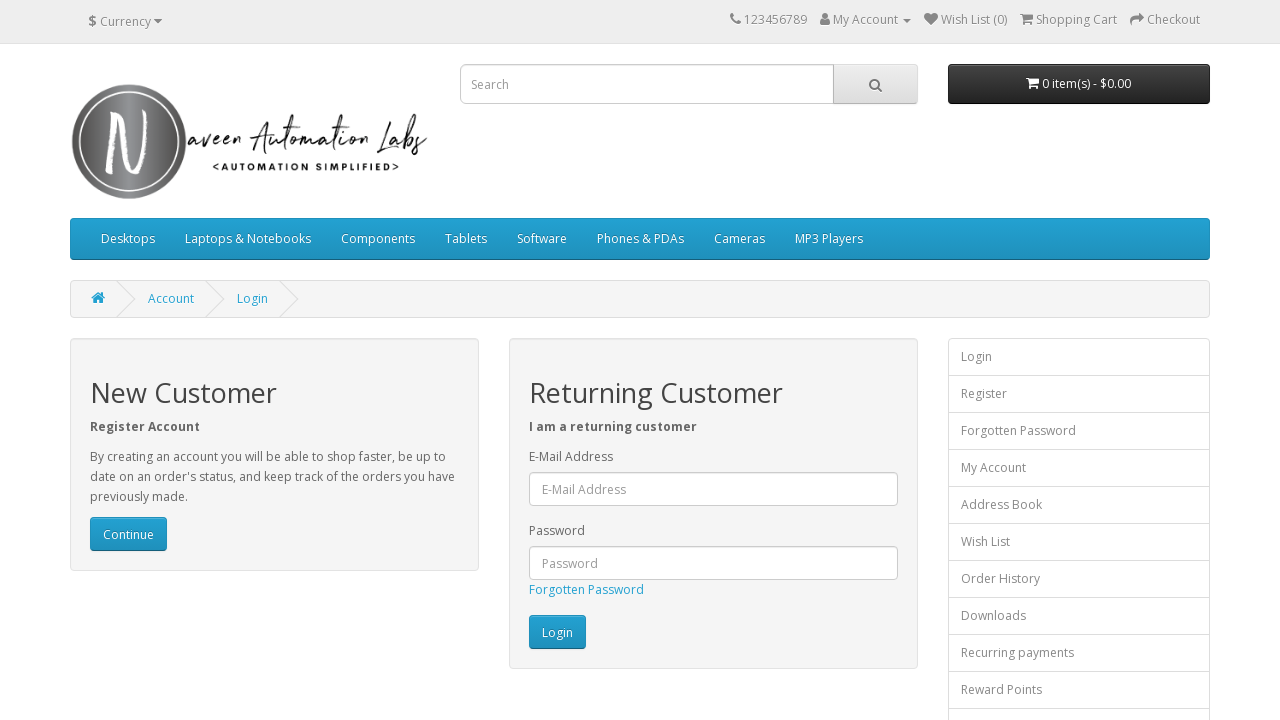

Filled search field with concatenated text 'Pooja Gupta Testing Automation' on input[name='search']
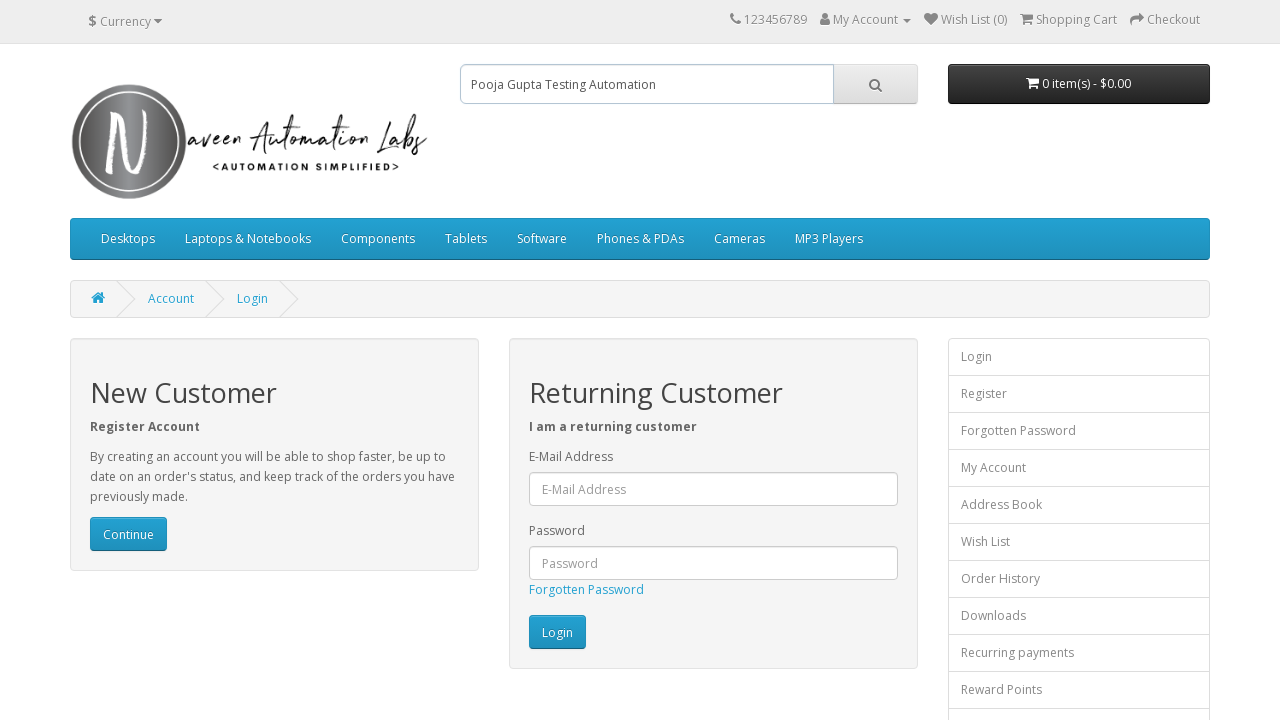

Clicked the Login button on OpenCart login page at (557, 632) on input[value='Login']
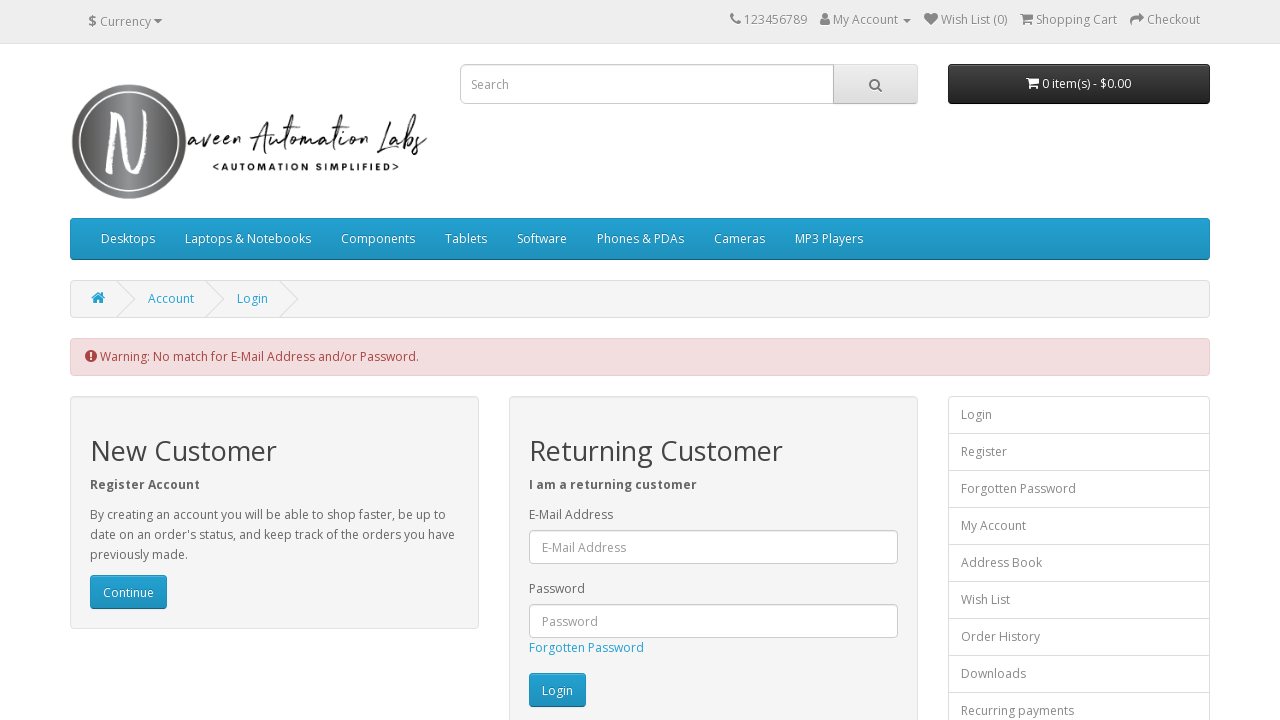

Clicked on the email input field at (713, 547) on #input-email
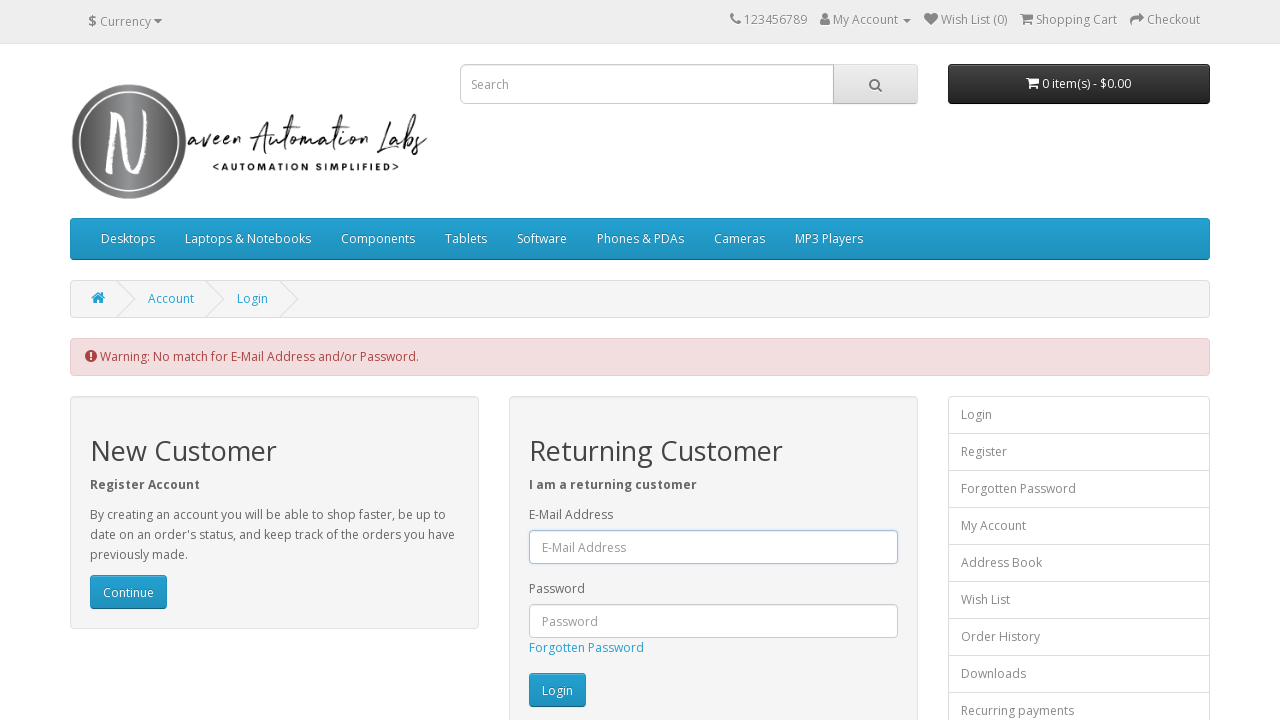

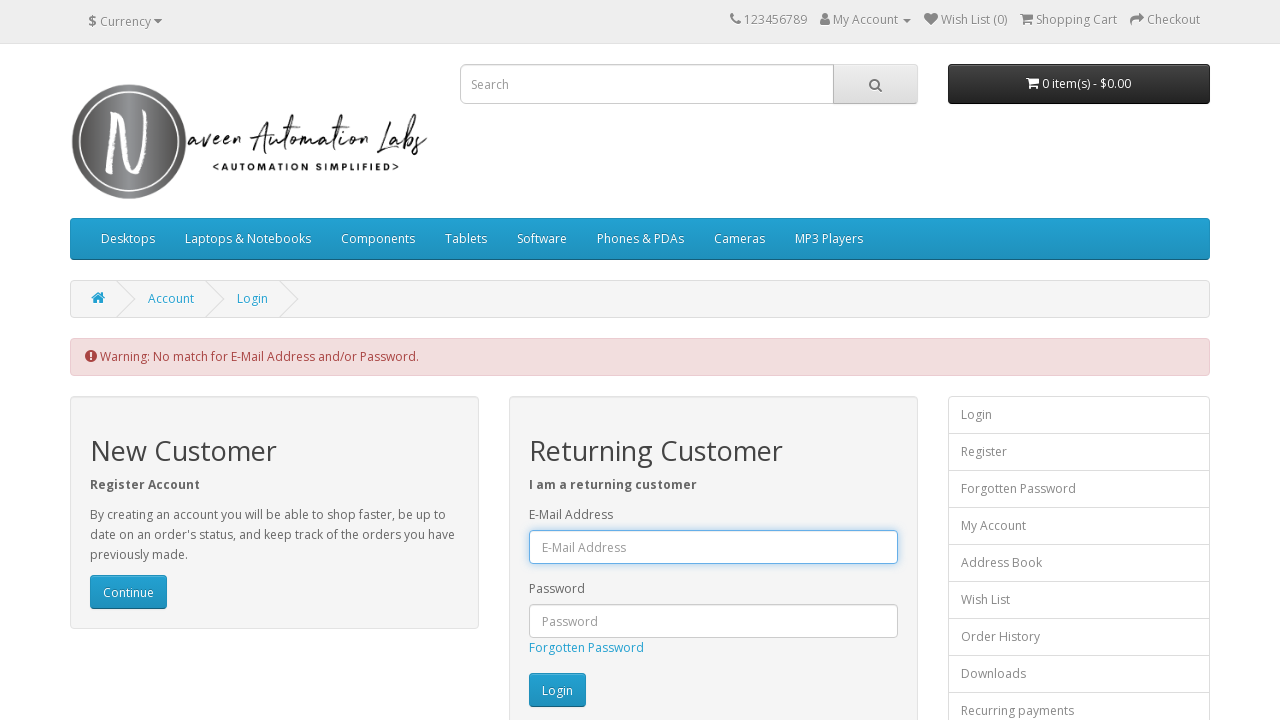